Tests descending order sorting on table 2 (with attributes) by clicking the dues column header twice and verifying the values are sorted in descending order

Starting URL: http://the-internet.herokuapp.com/tables

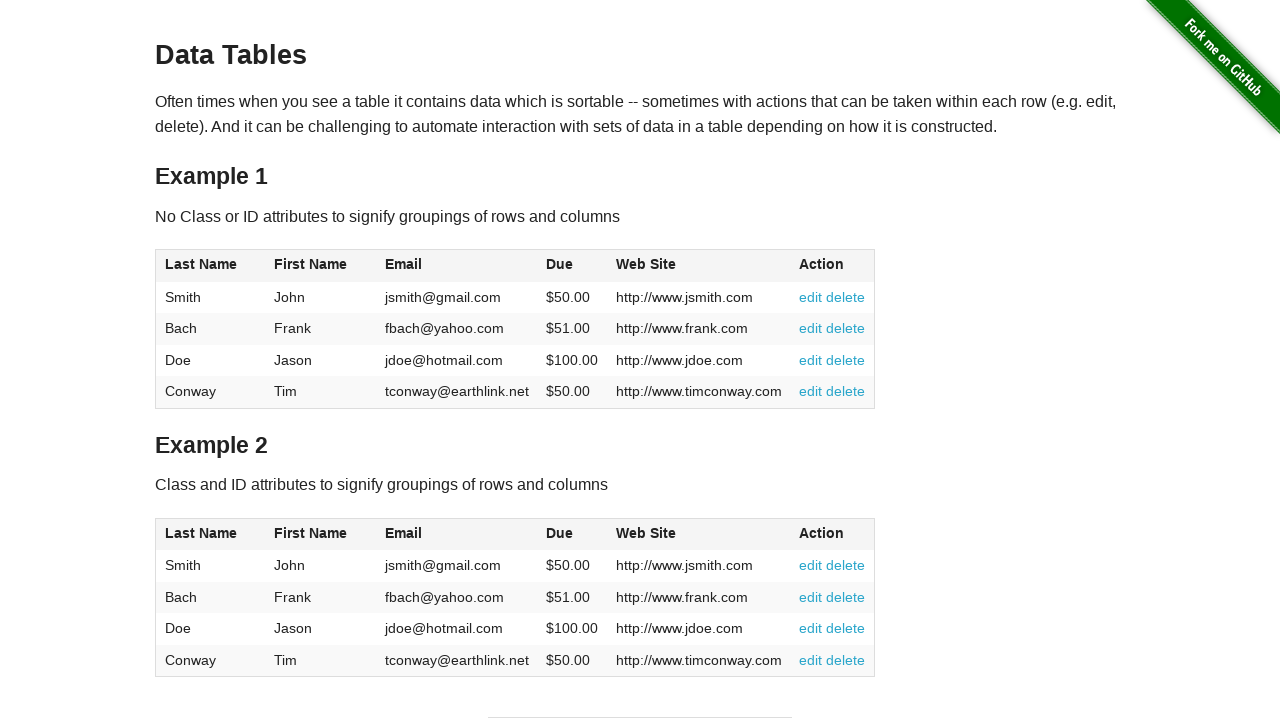

Clicked dues column header in table 2 to sort ascending at (560, 533) on #table2 thead .dues
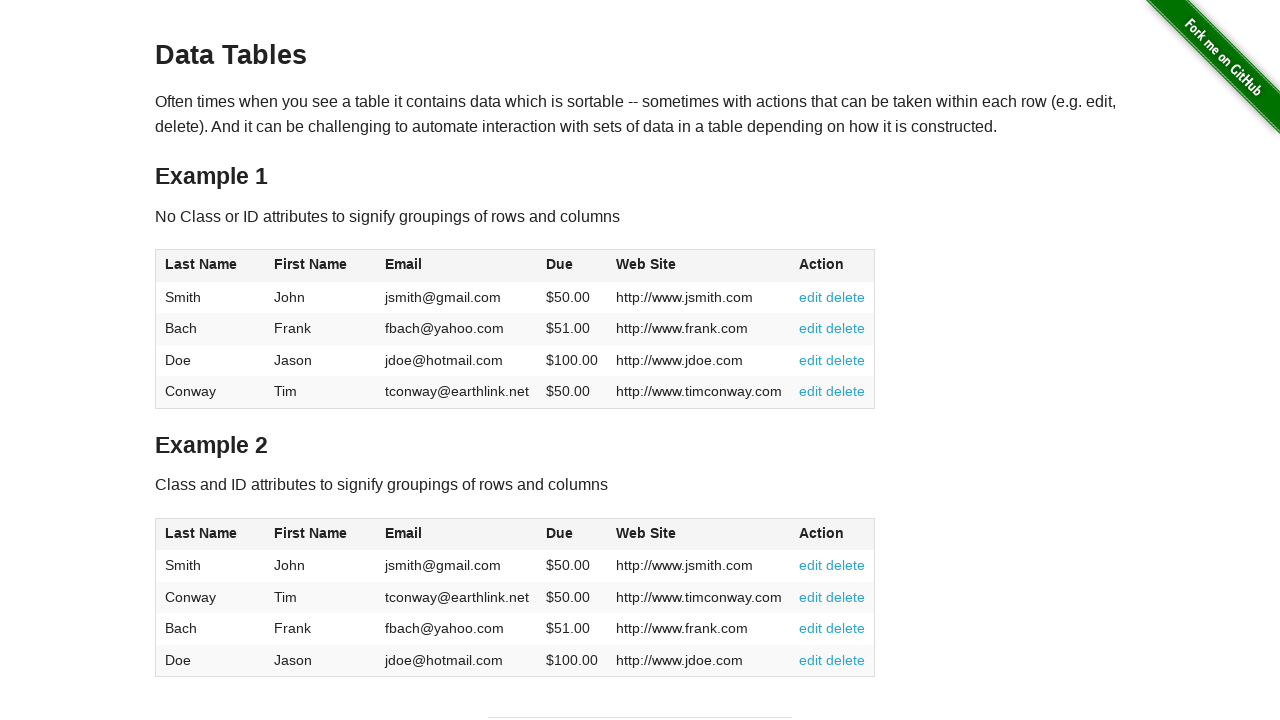

Clicked dues column header in table 2 again to sort in descending order at (560, 533) on #table2 thead .dues
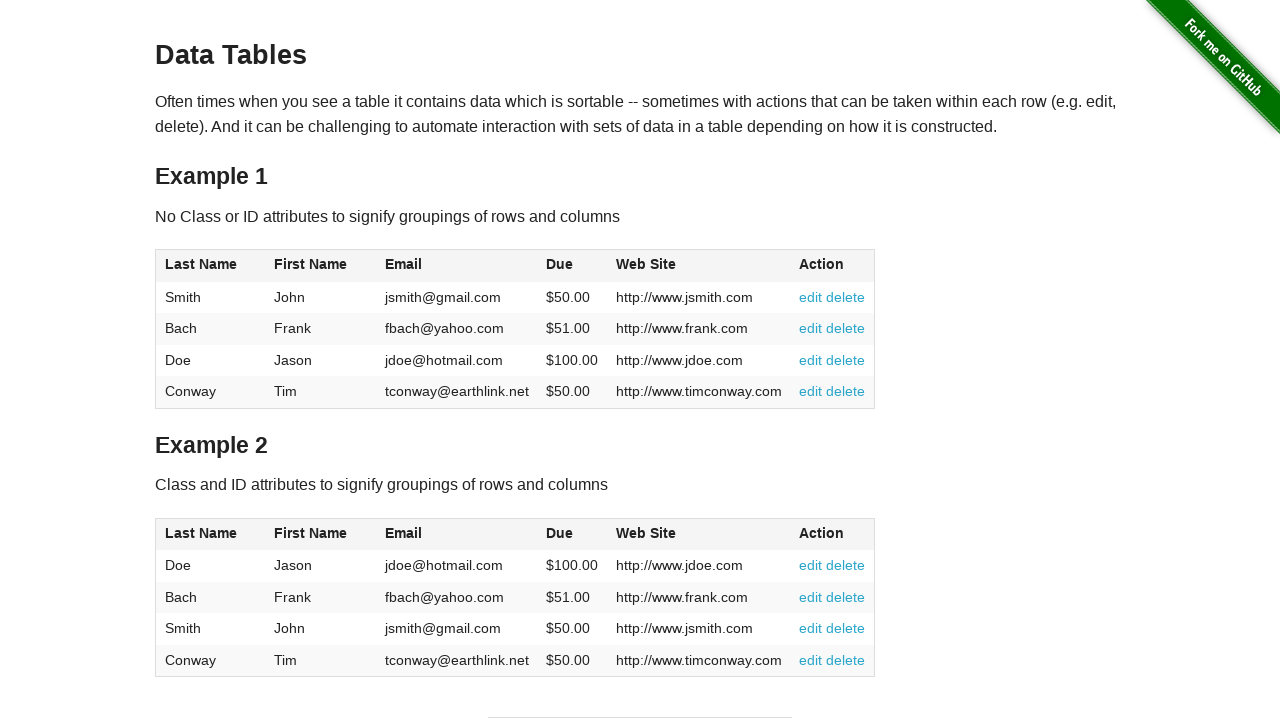

Table 2 dues data loaded and is ready for verification
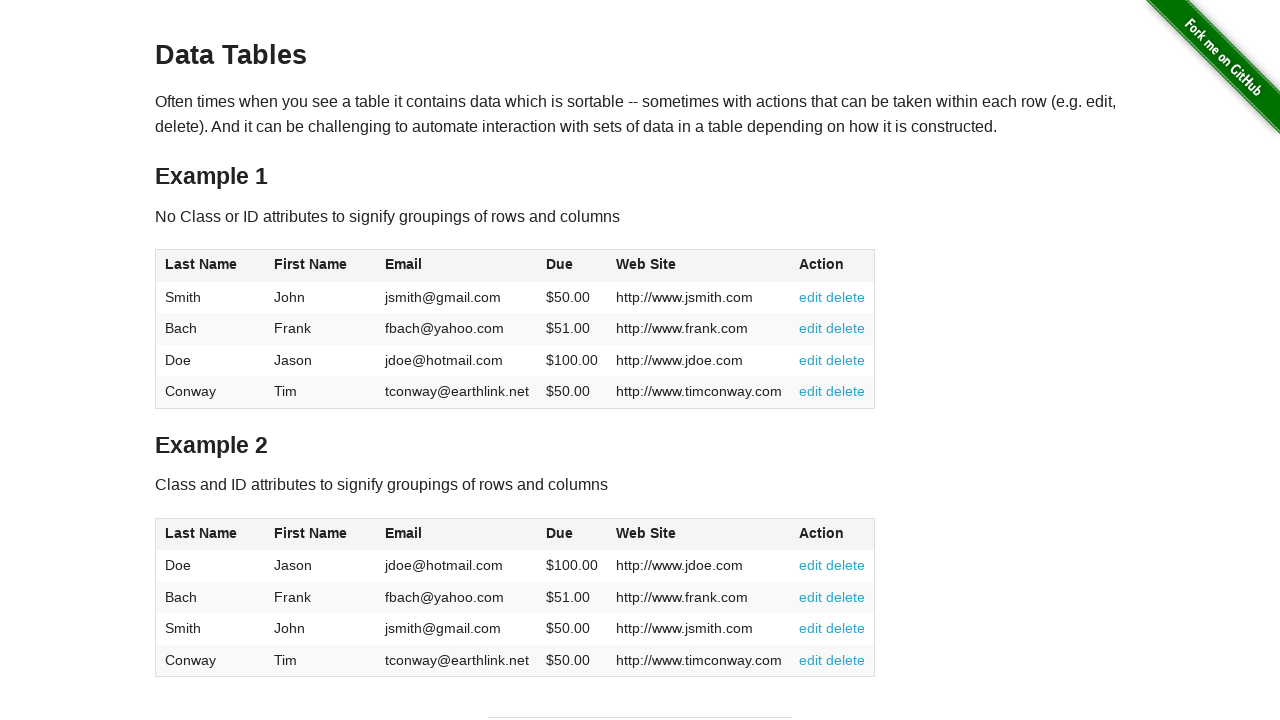

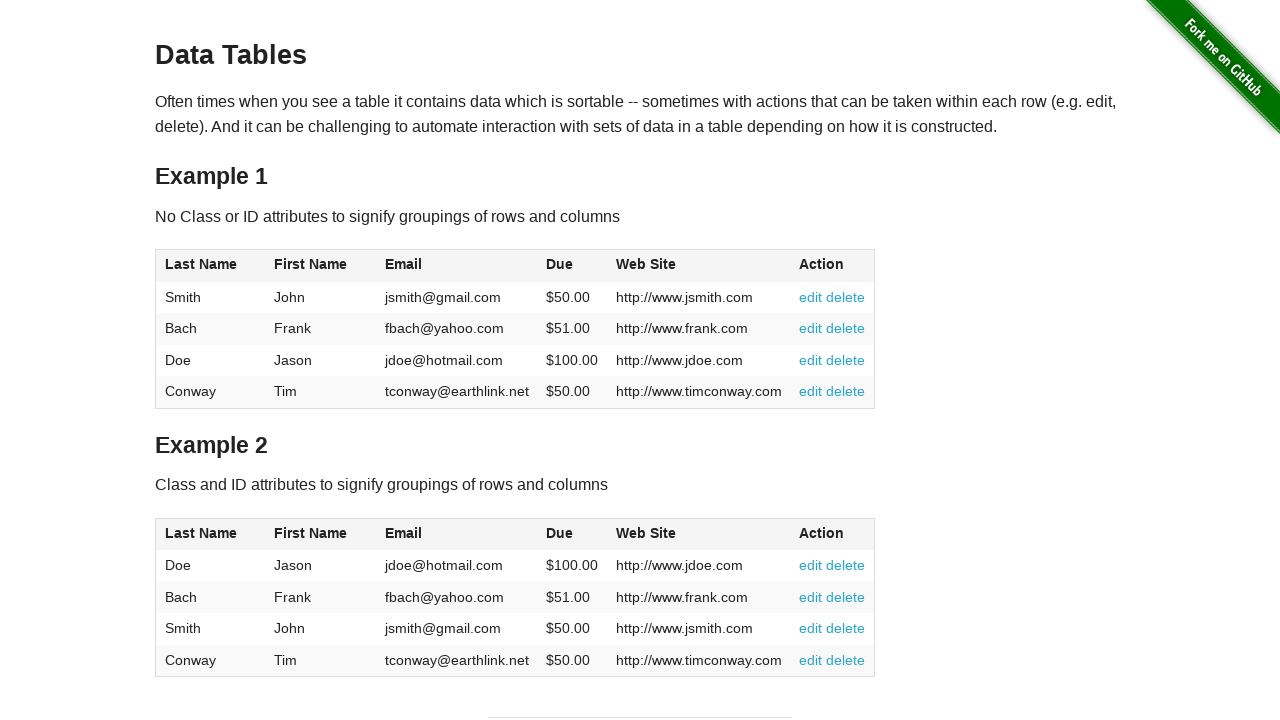